Tests the green loading functionality using explicit waits, waiting for the button to be clickable, then verifying loading and success states.

Starting URL: https://uljanovs.github.io/site/examples/loading_color

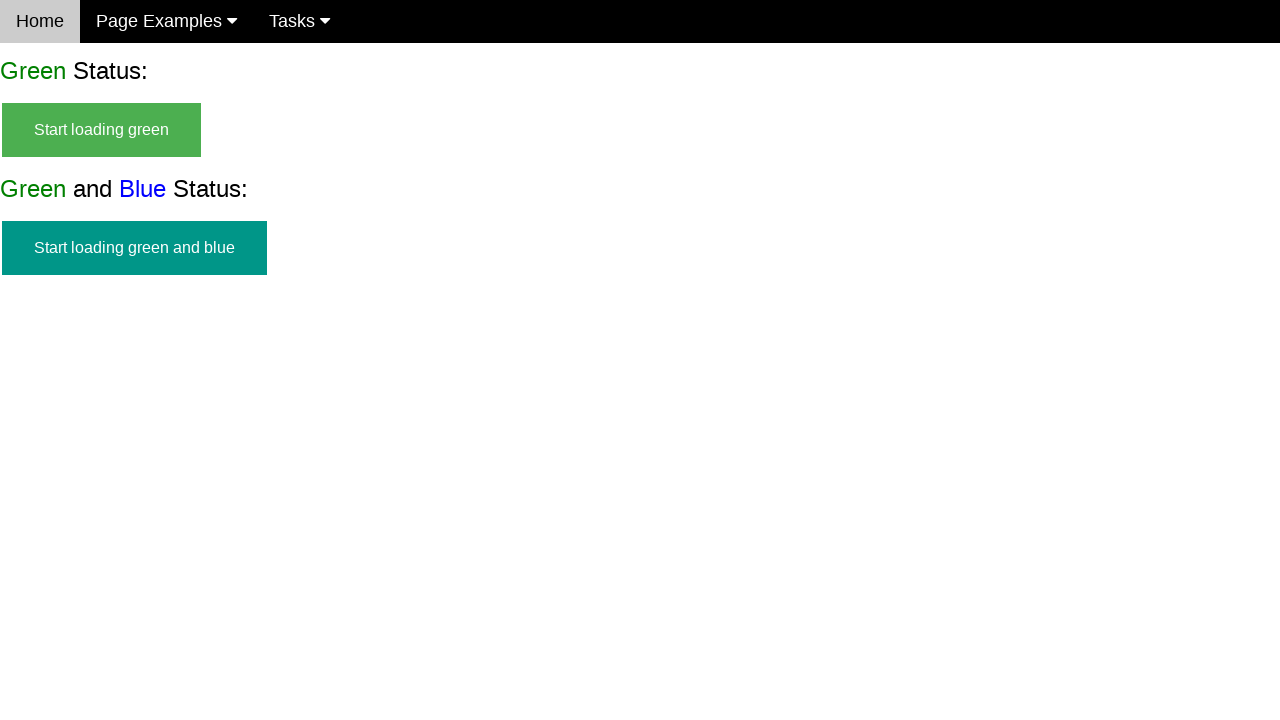

Waited for green start button to be visible
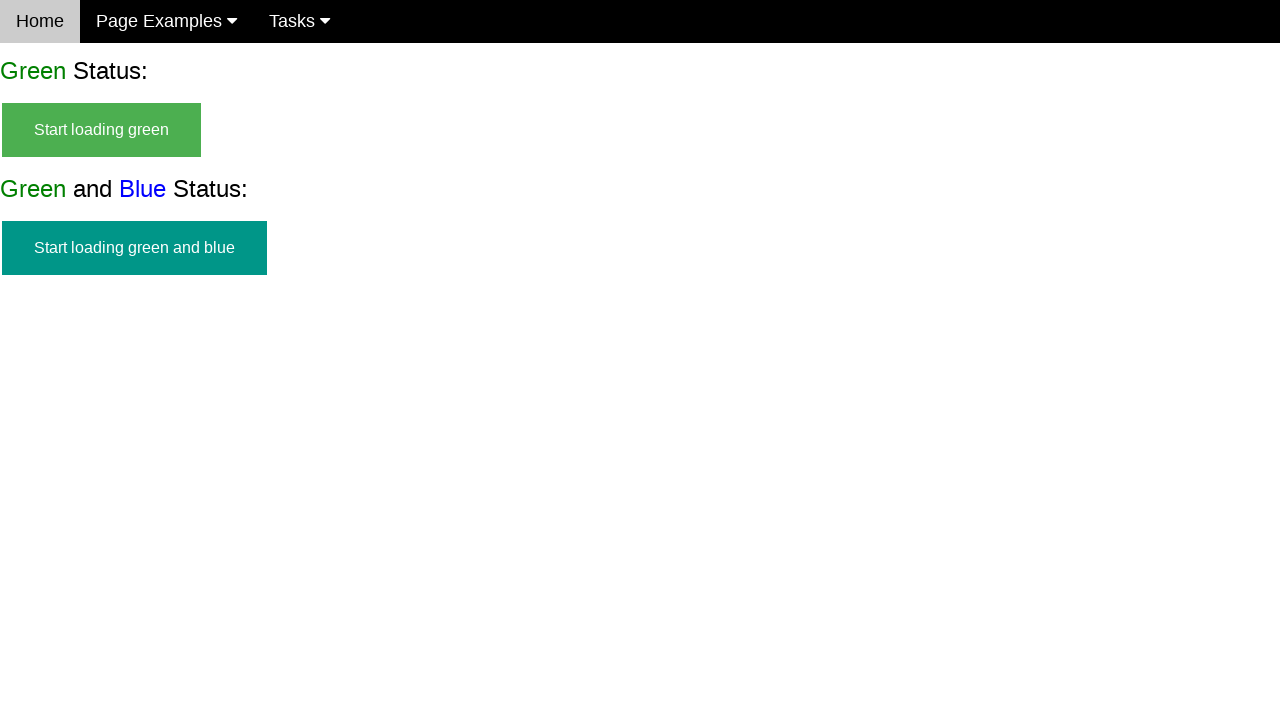

Clicked green start button at (102, 130) on #start_green
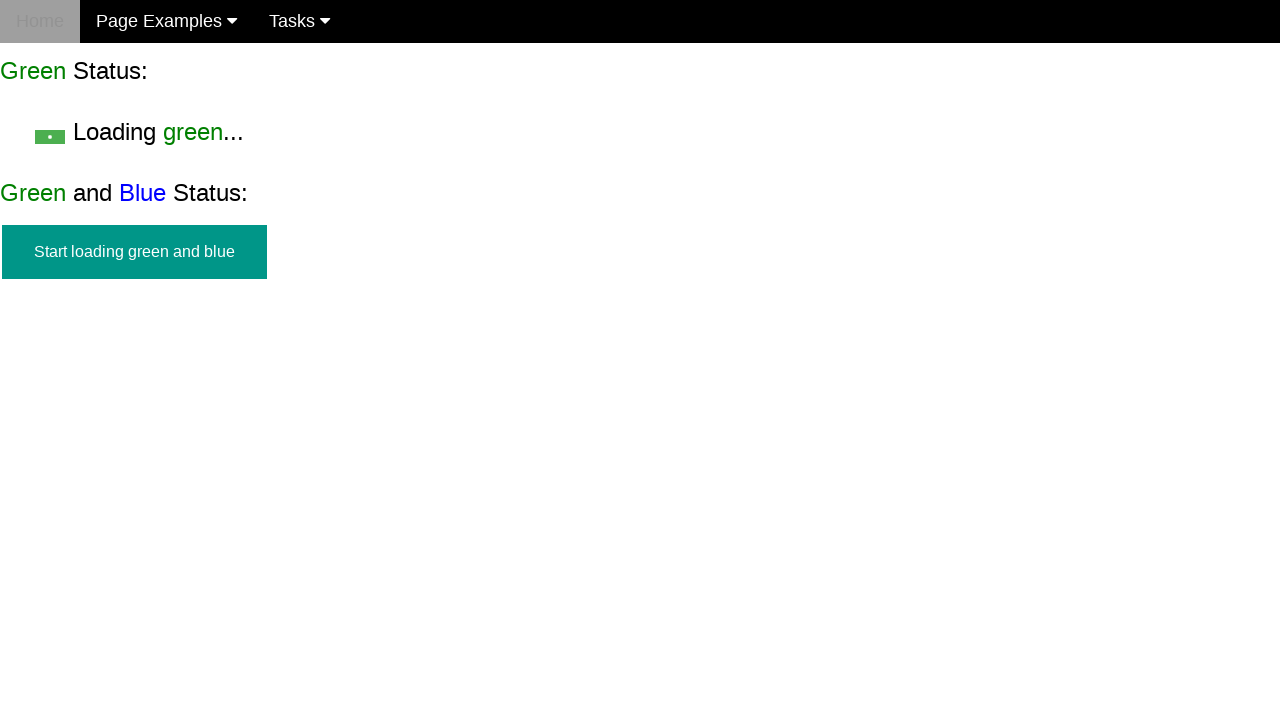

Verified green loading text appeared
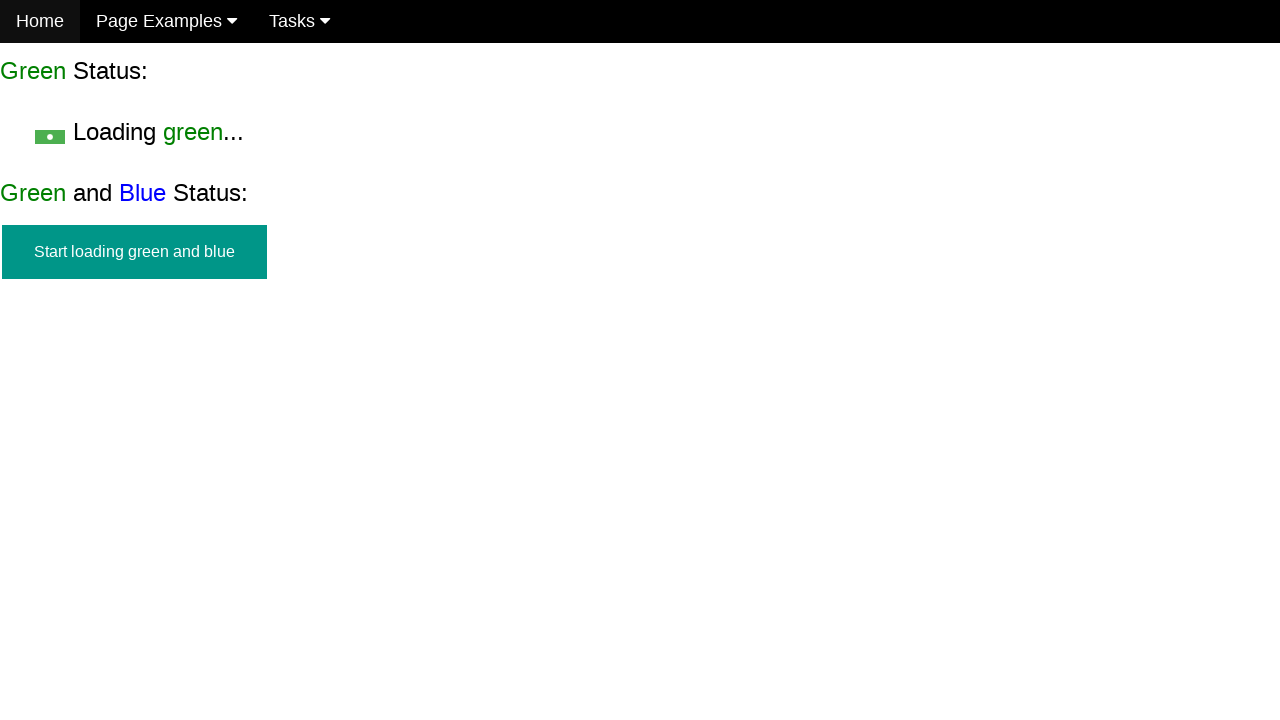

Verified green success message appeared after loading
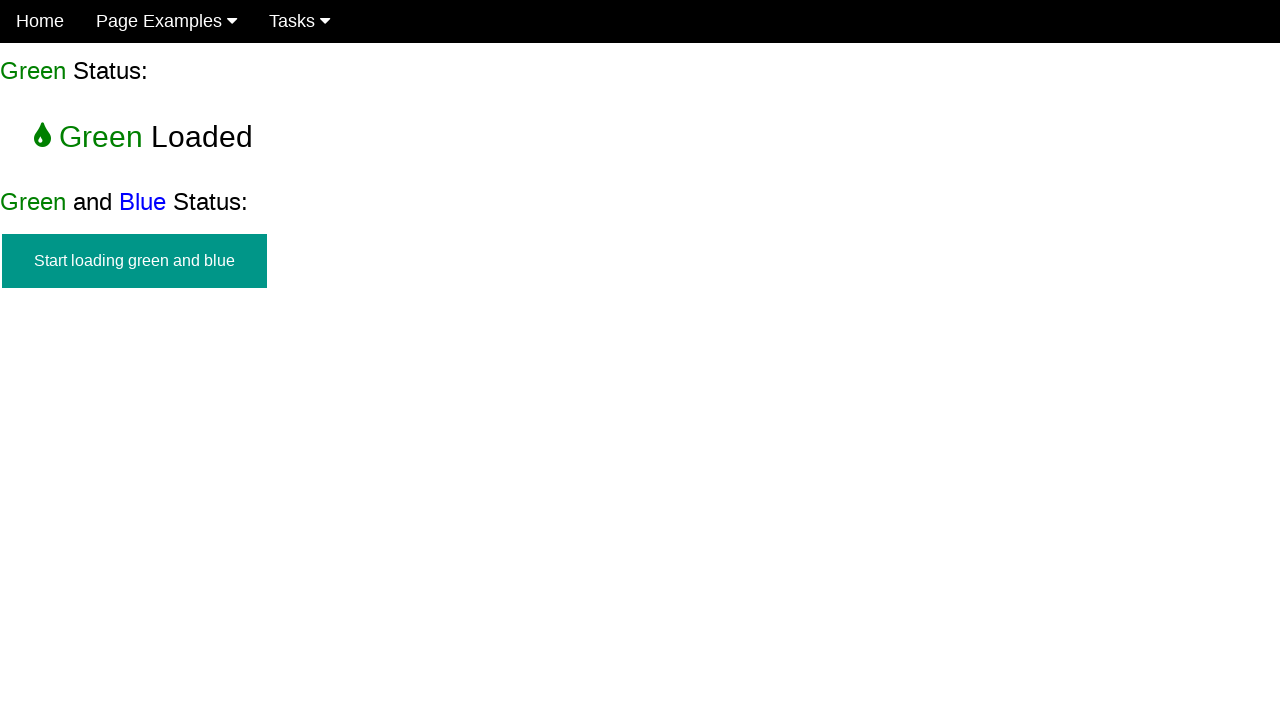

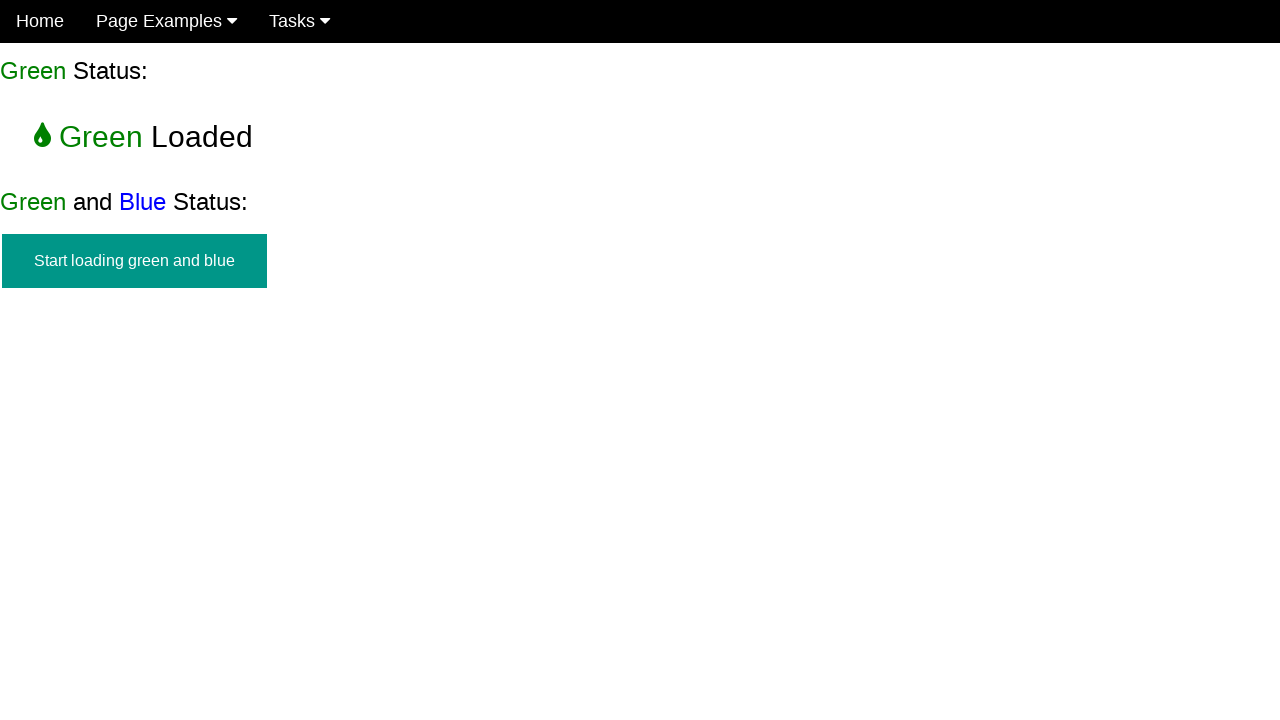